Tests GitHub advanced search form by filling in search term, repository owner, date filter, and language selection, then submitting the form and waiting for results.

Starting URL: https://github.com/search/advanced

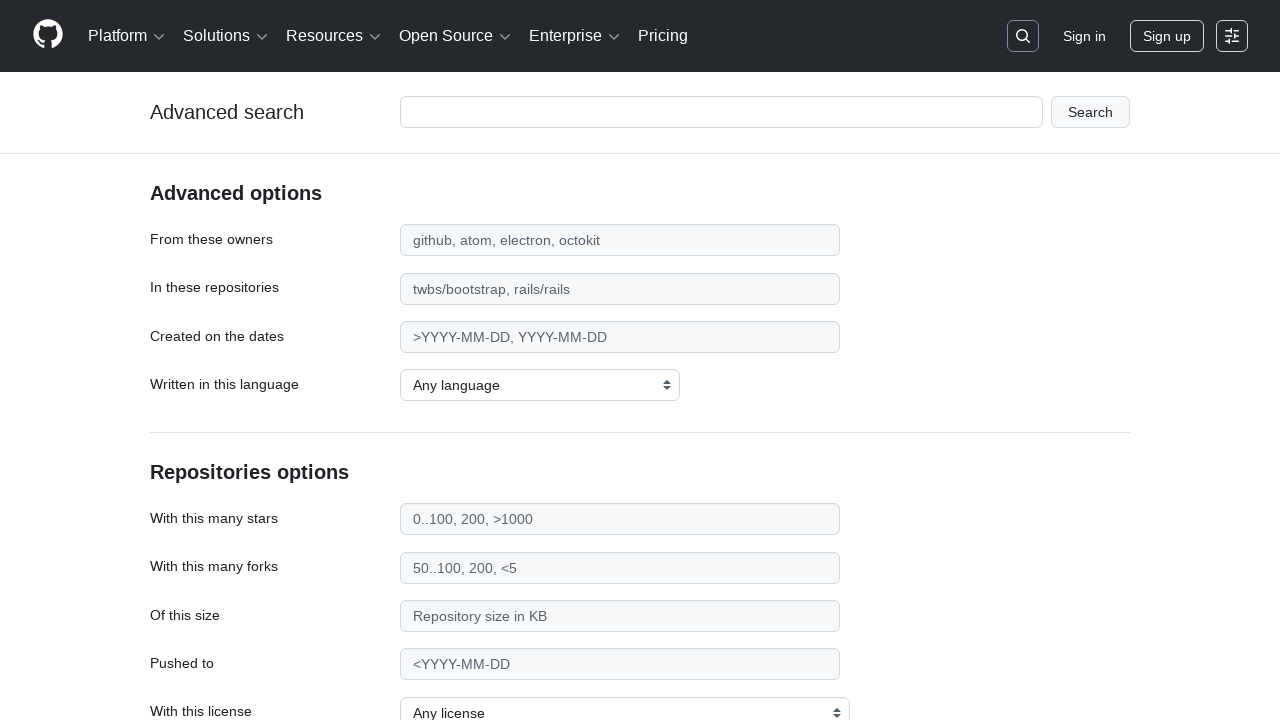

Filled search term with 'web-scraping' on #adv_code_search input.js-advanced-search-input
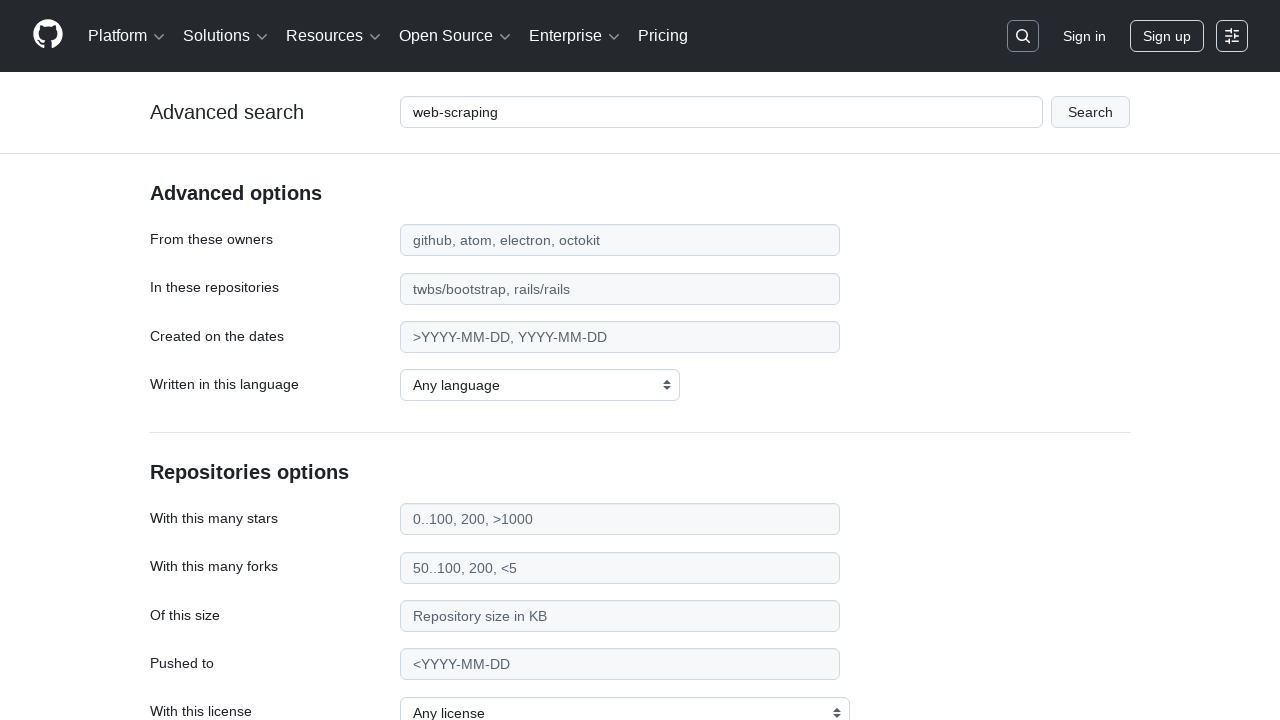

Filled repository owner field with 'microsoft' on #search_from
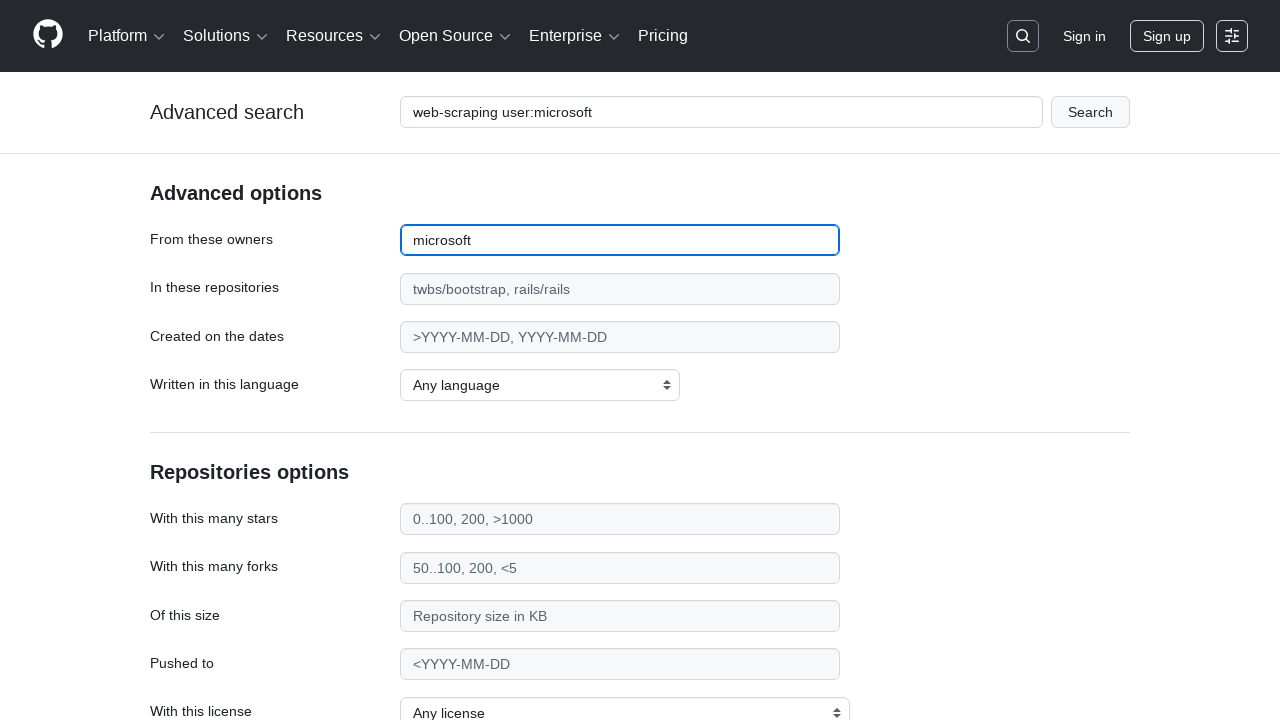

Filled date filter with '>2020' on #search_date
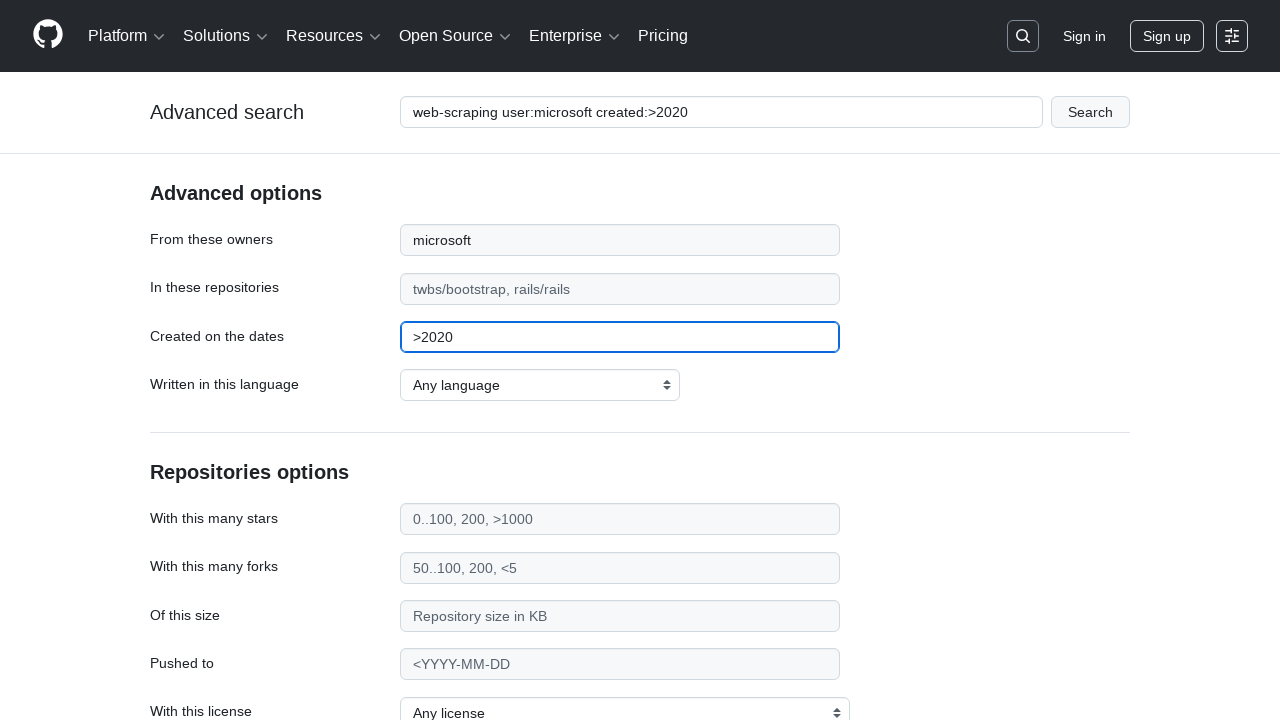

Selected 'Python' from language dropdown on select#search_language
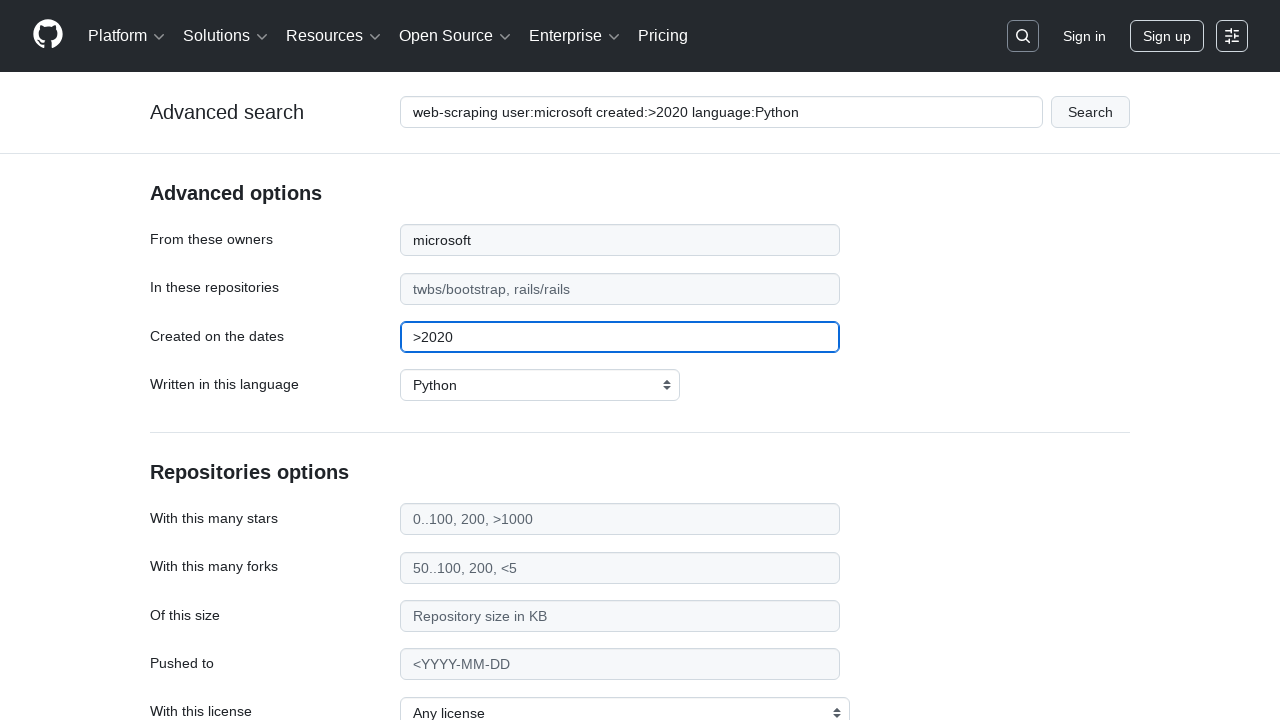

Submitted GitHub advanced search form at (1090, 112) on #adv_code_search button[type="submit"]
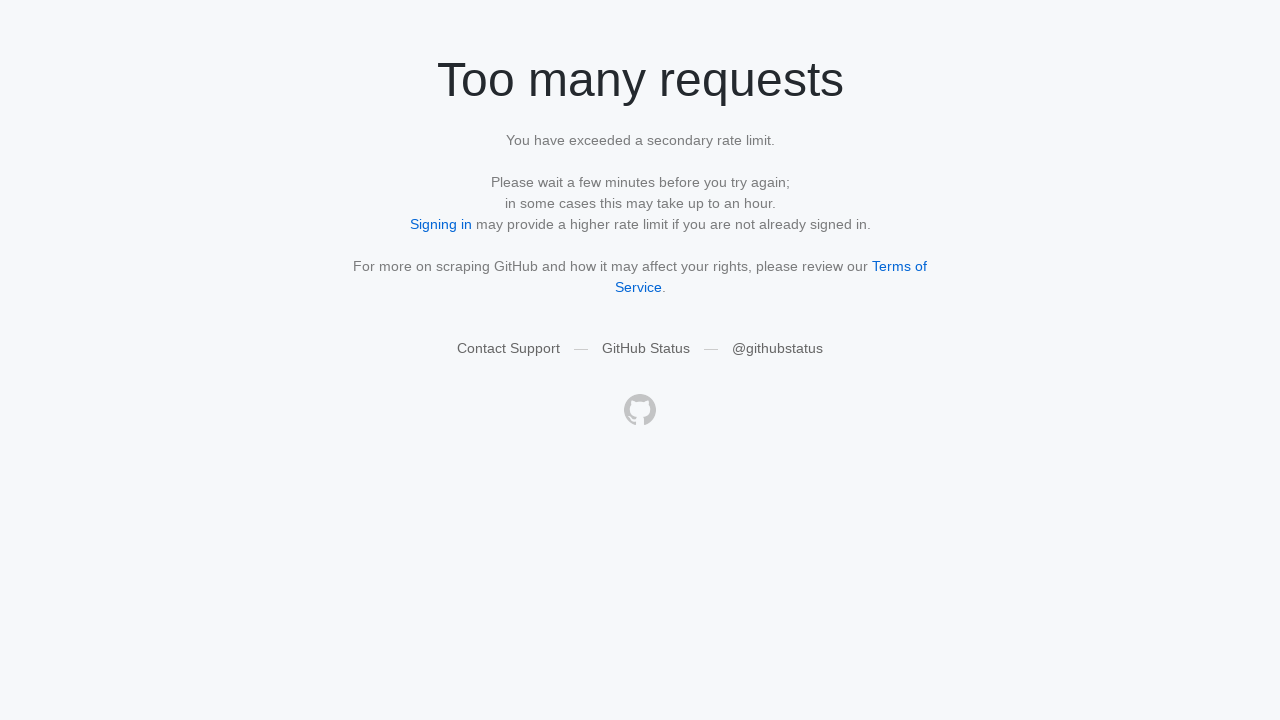

Search results page loaded successfully
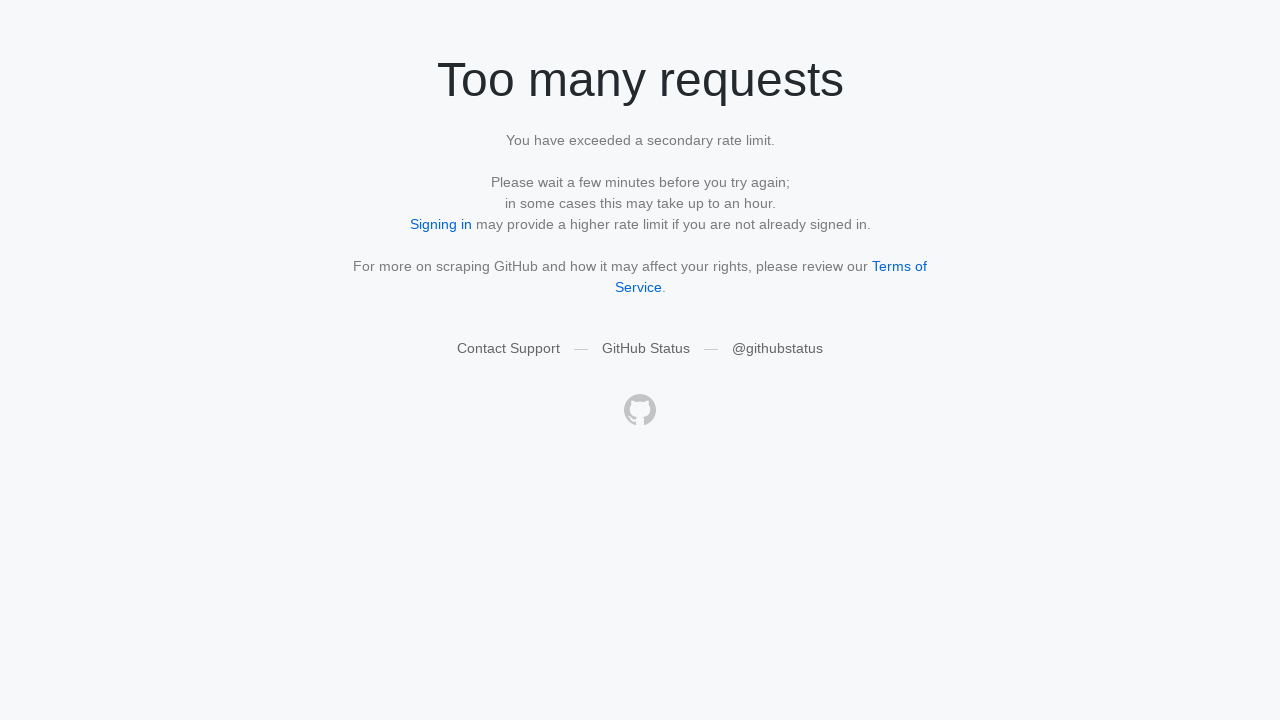

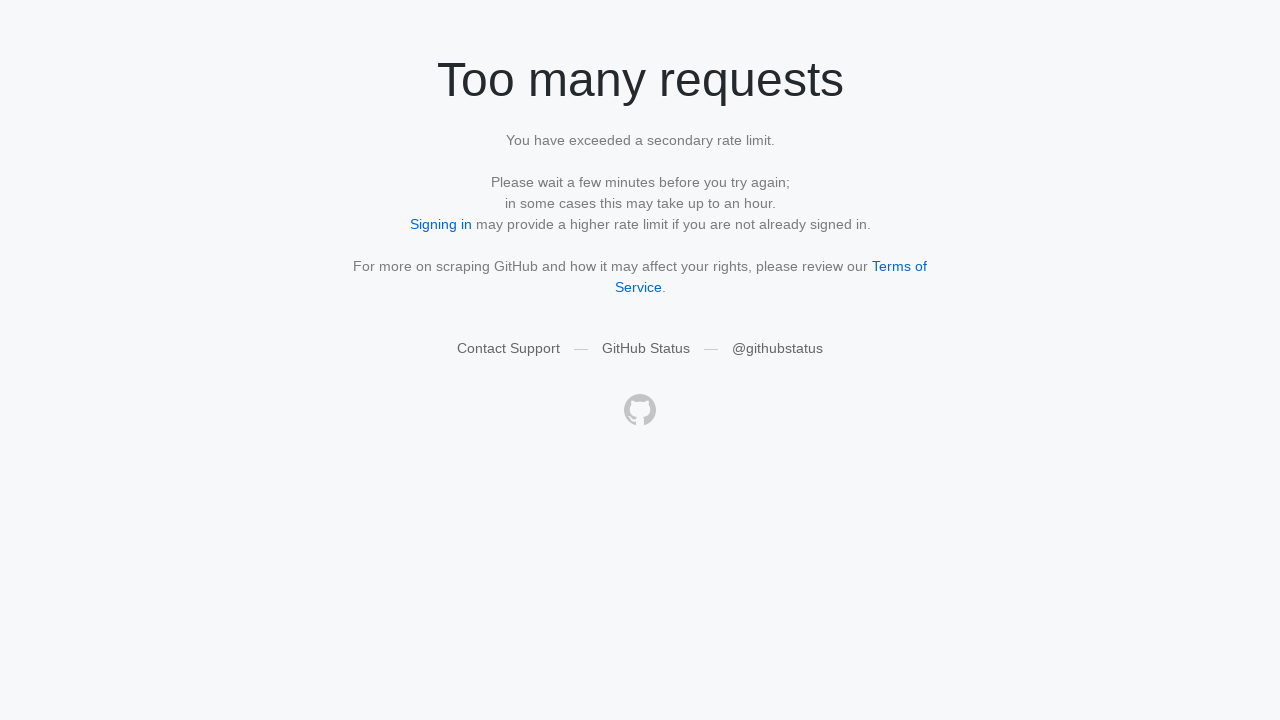